Tests the search filter functionality on a product offers page by searching for "Rice" and verifying that filtered results match the search term

Starting URL: https://rahulshettyacademy.com/seleniumPractise/#/offers

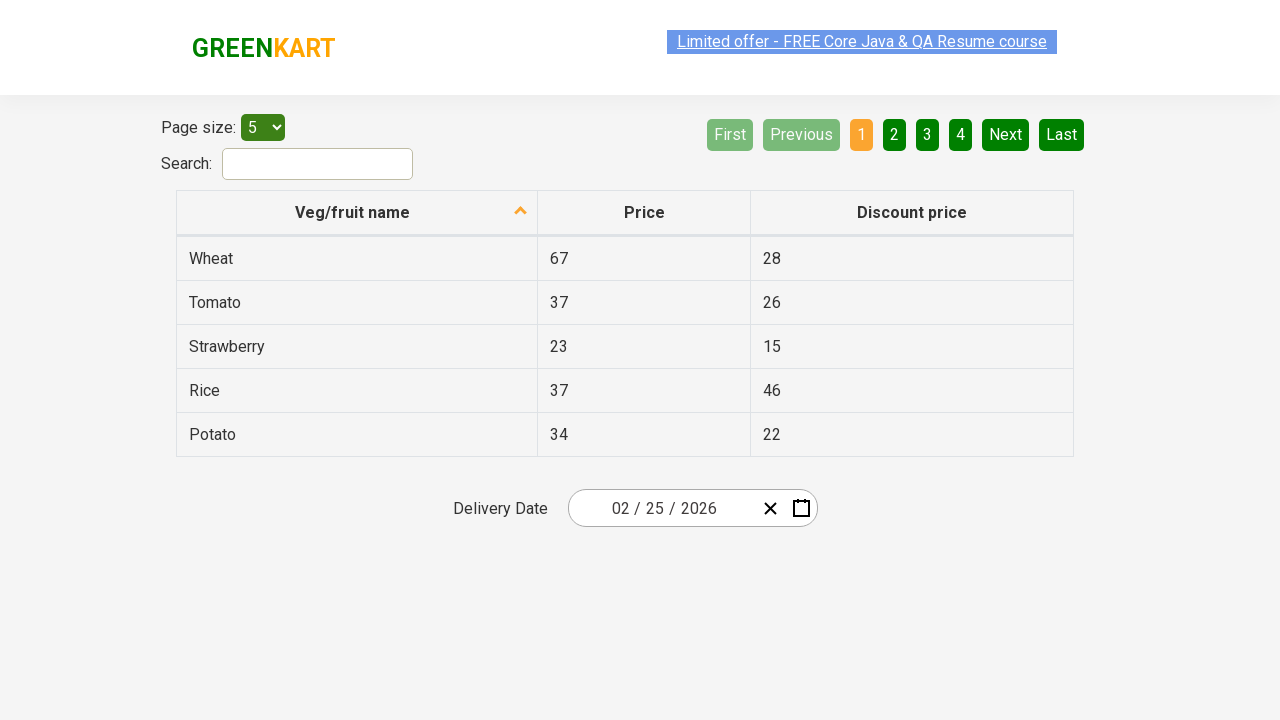

Entered 'Rice' in search field on #search-field
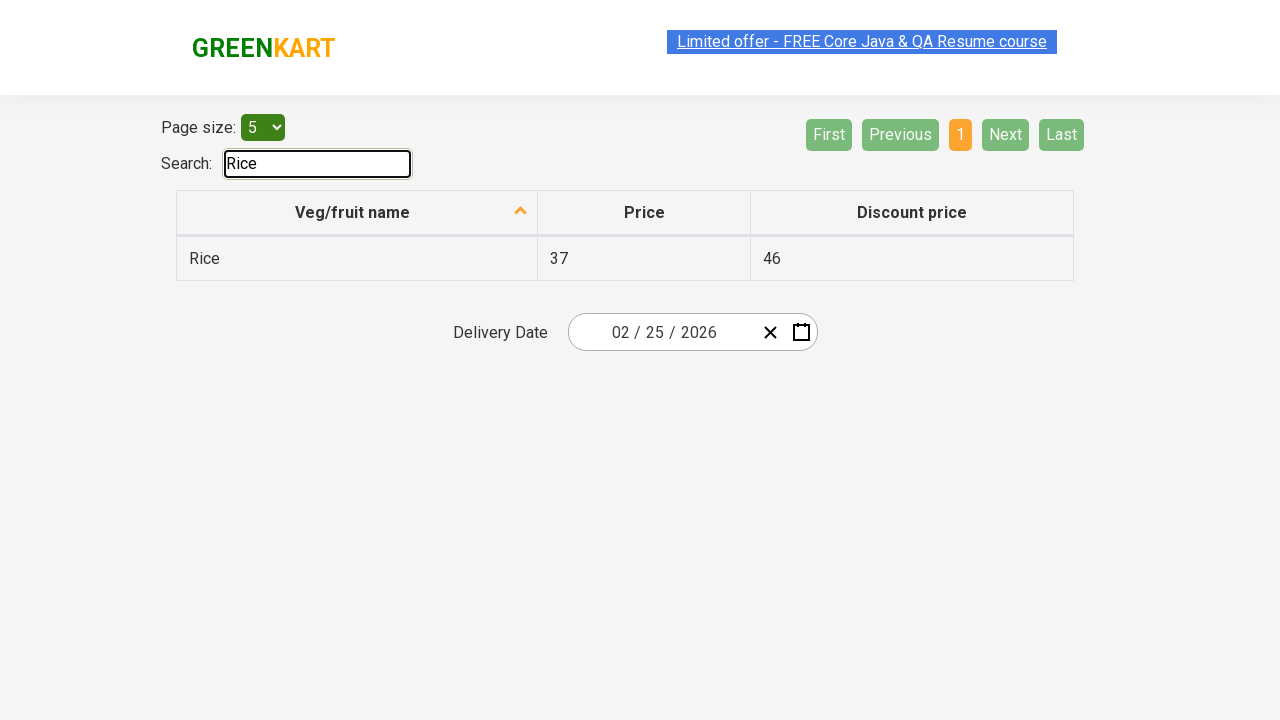

Waited 1000ms for filter to apply
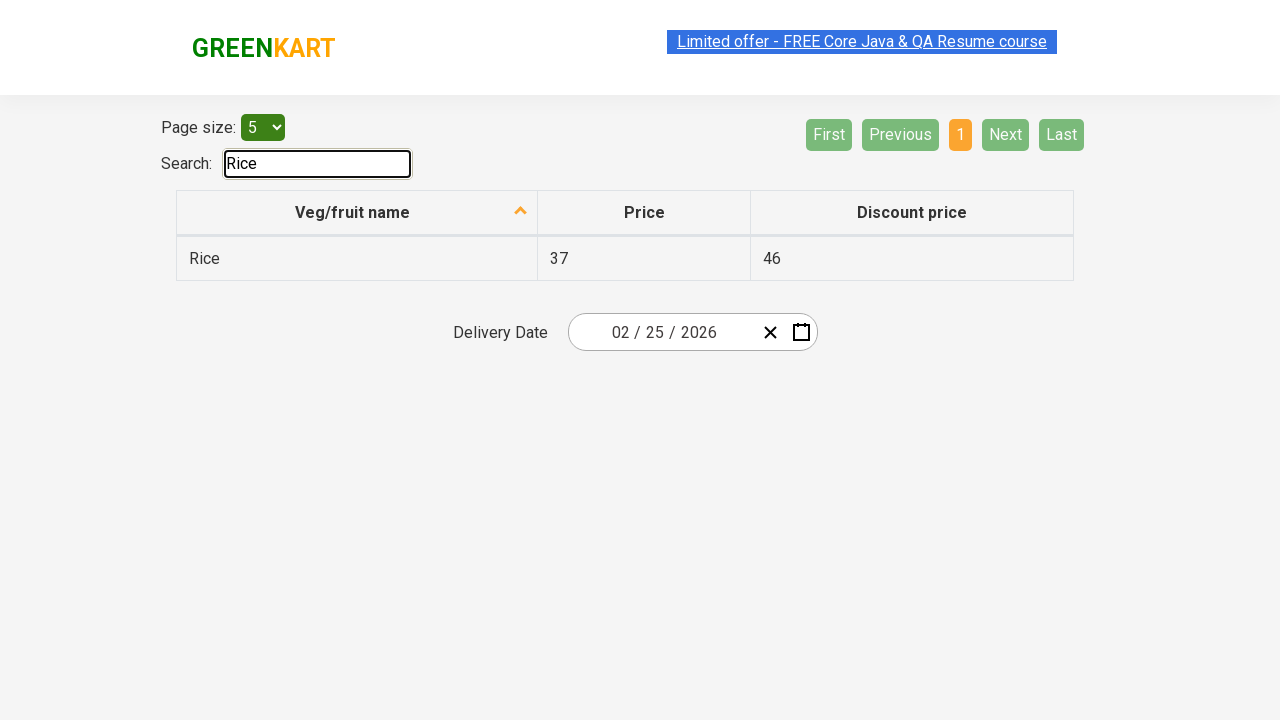

Retrieved all product names from first column
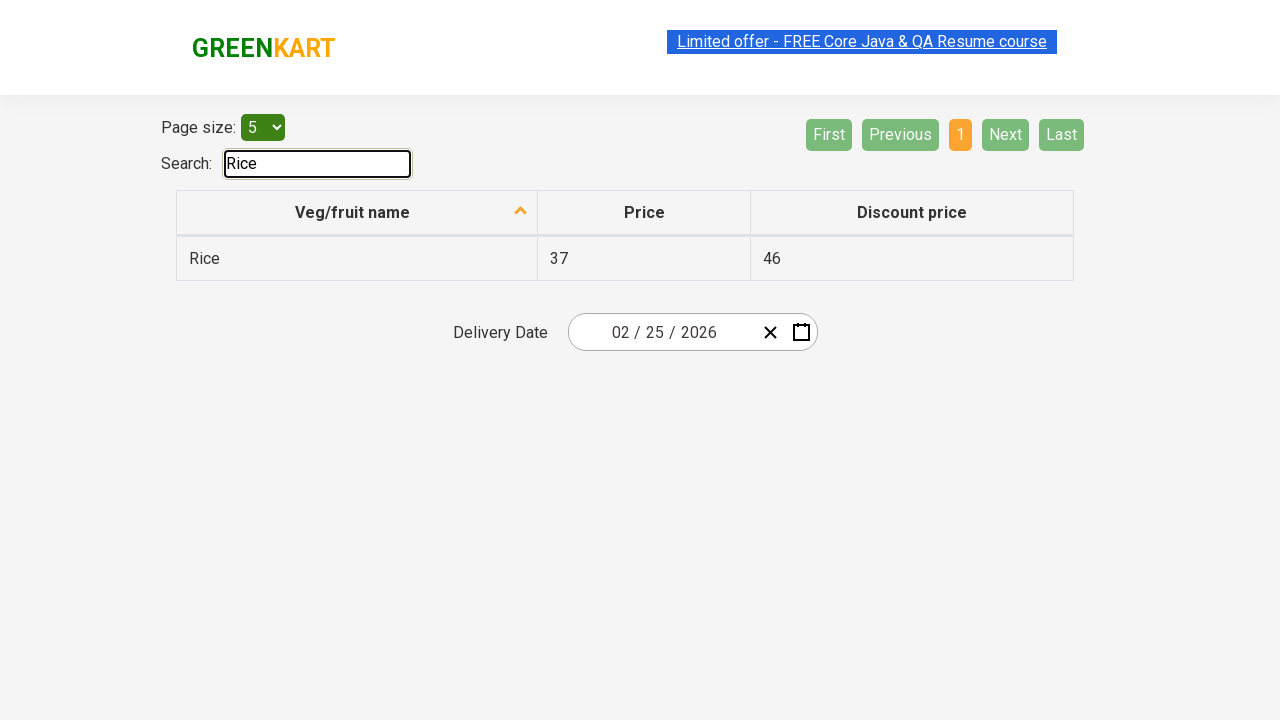

Filtered product names to verify 'Rice' is present in all results
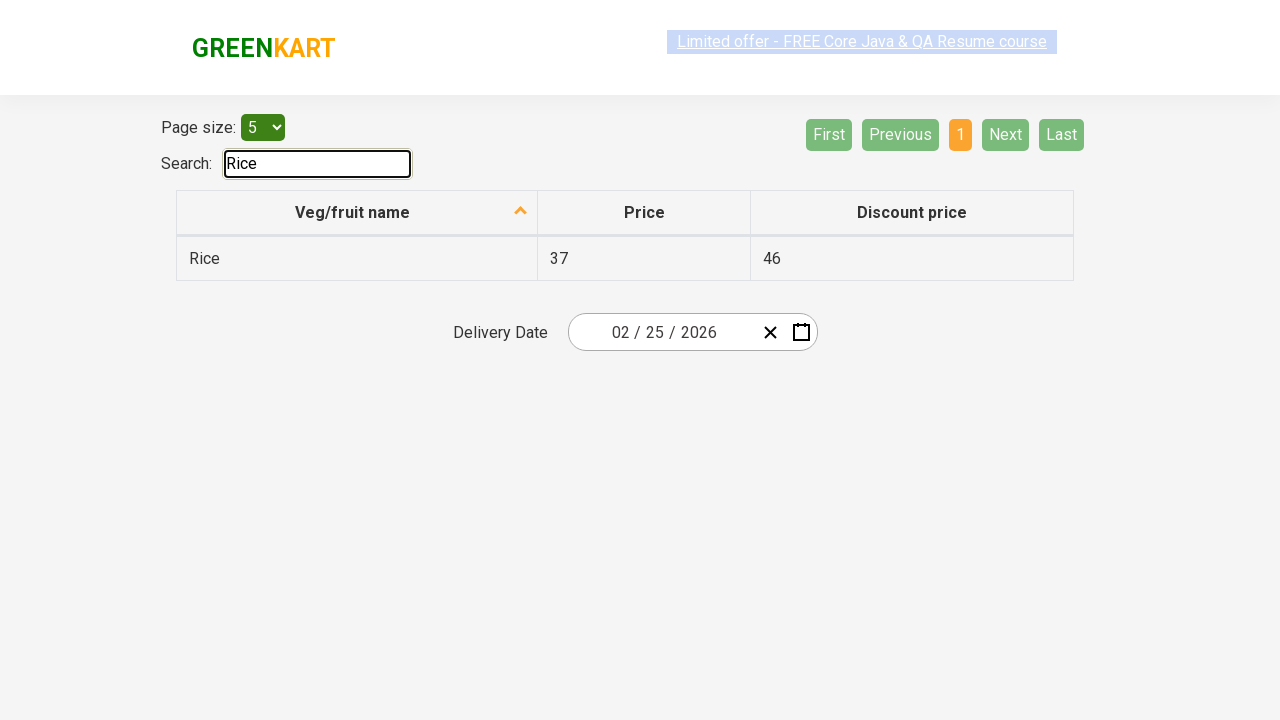

Verified all filtered results contain 'Rice' - assertion passed
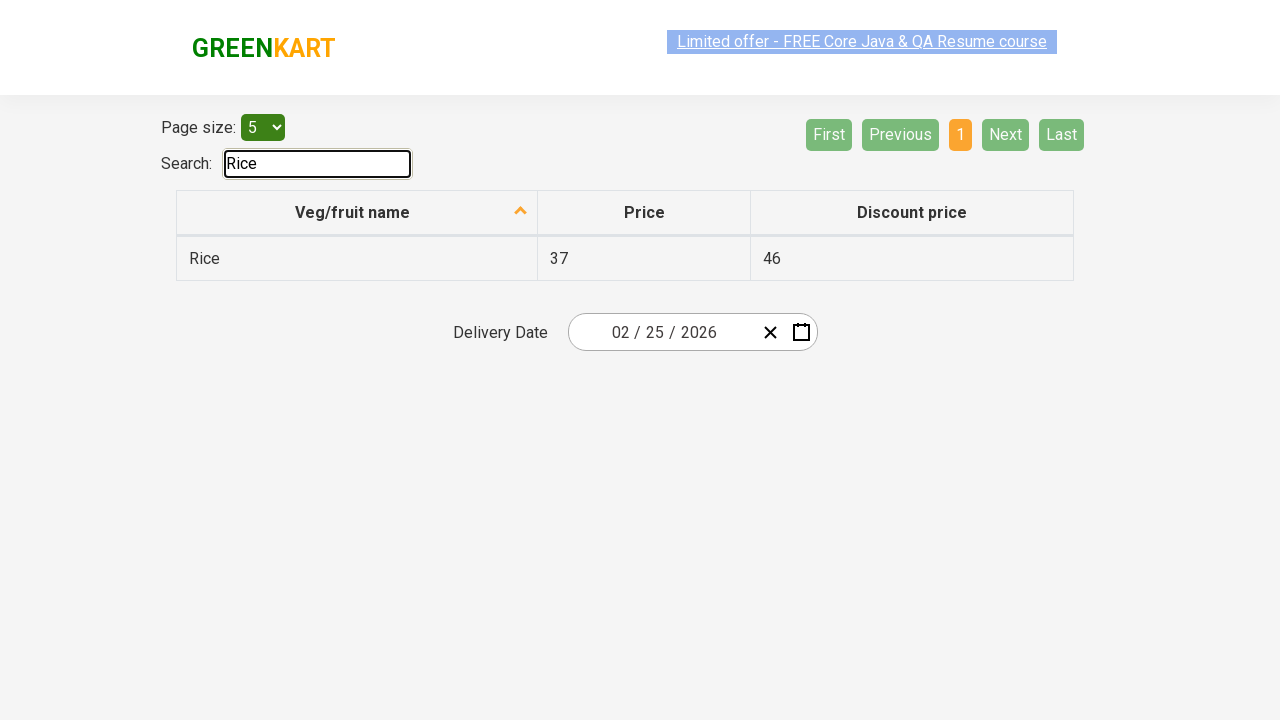

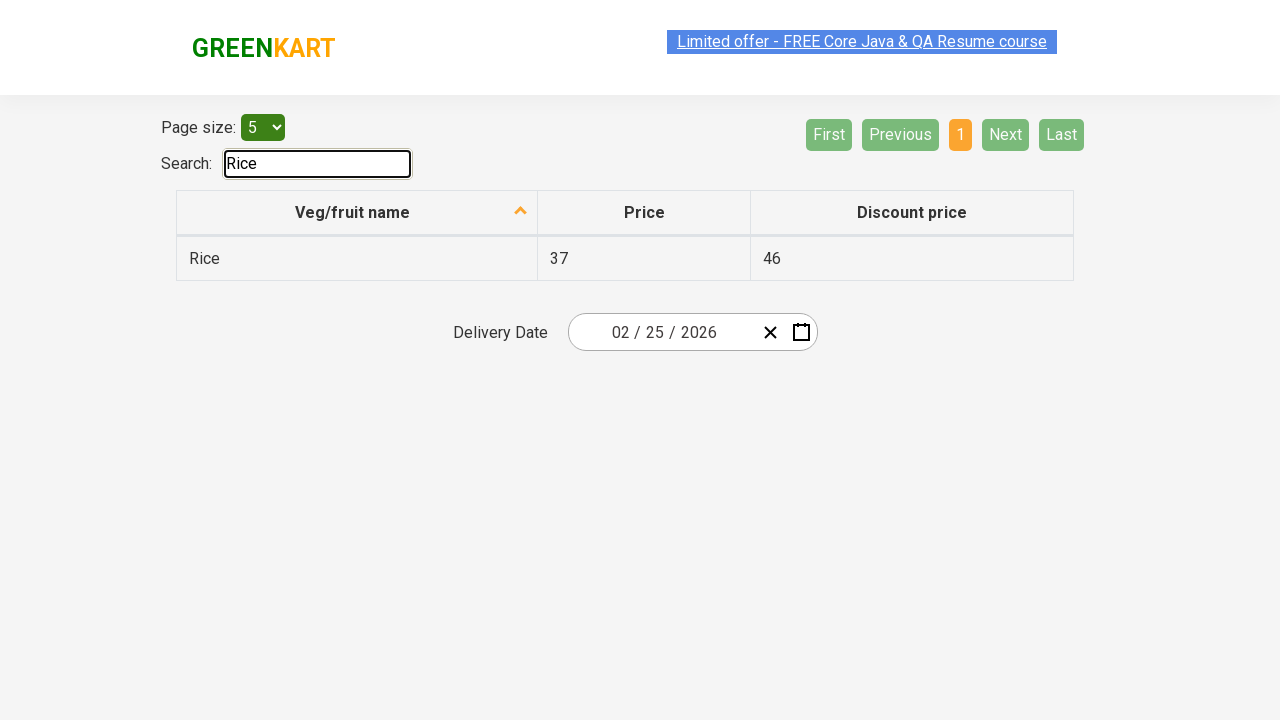